Tests checkbox functionality by verifying initial states, clicking to toggle both checkboxes, and confirming the state changes

Starting URL: https://practice.cydeo.com/checkboxes

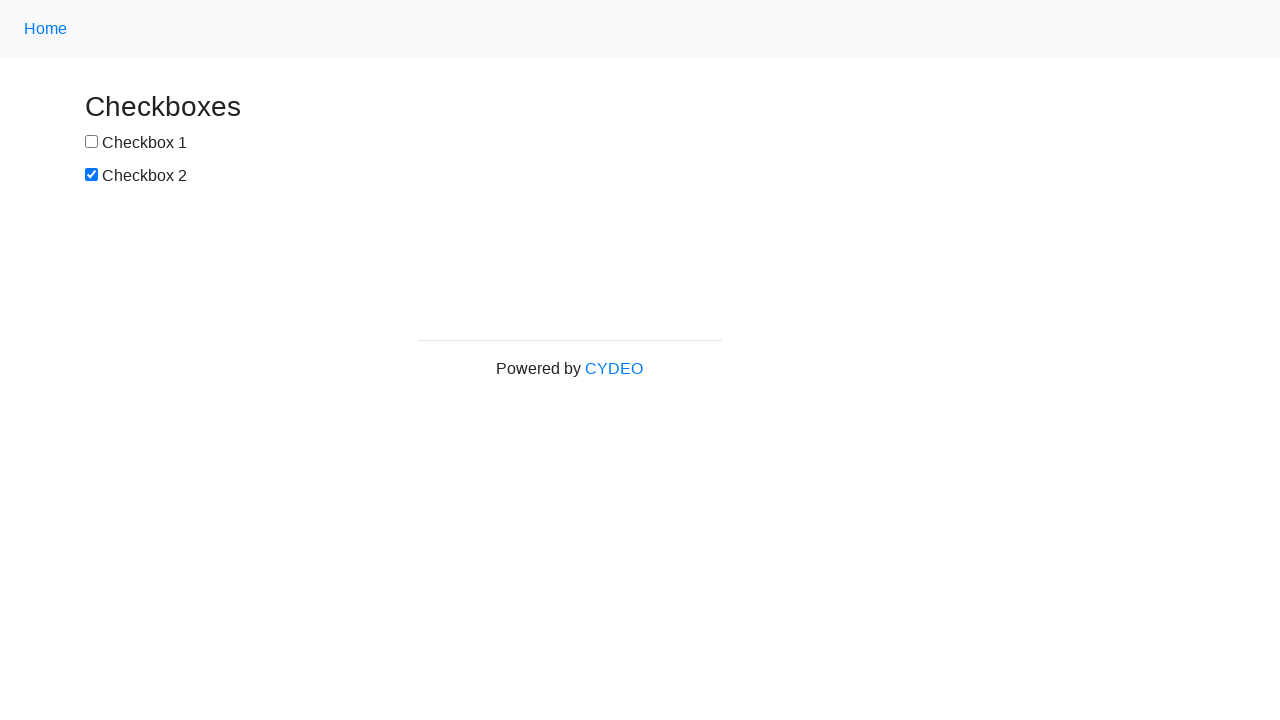

Located checkbox1 element
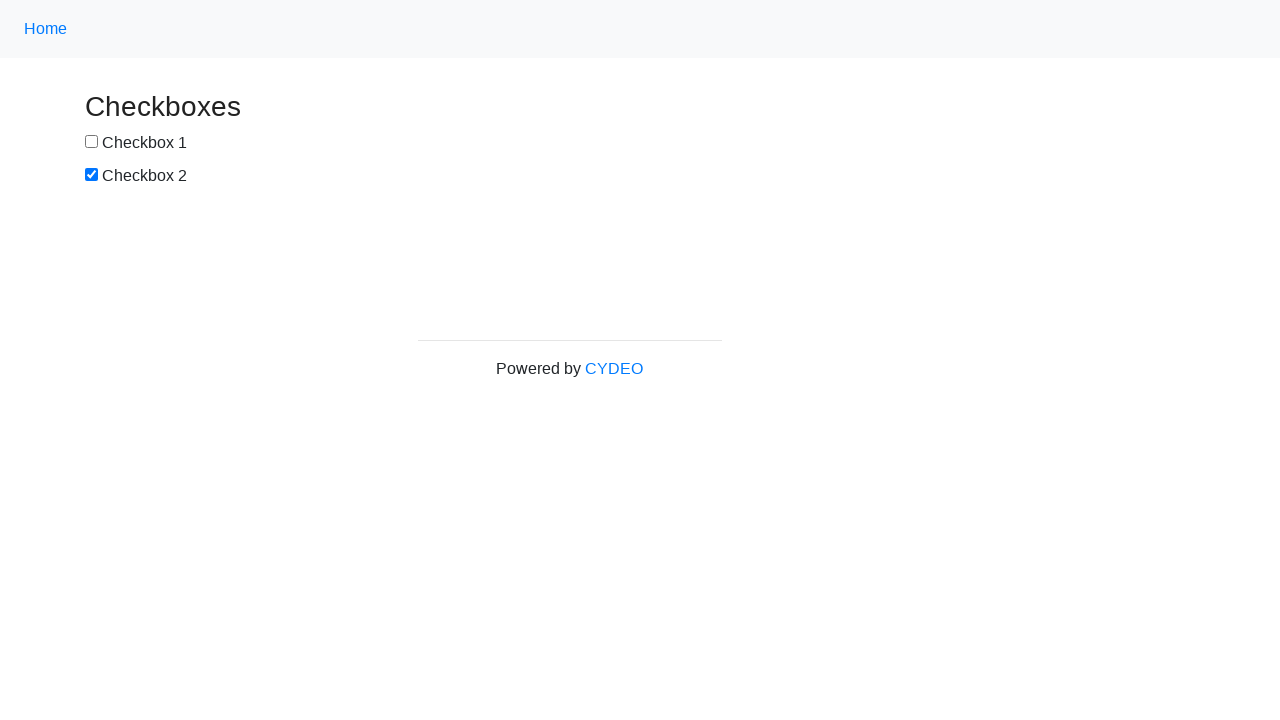

Located checkbox2 element
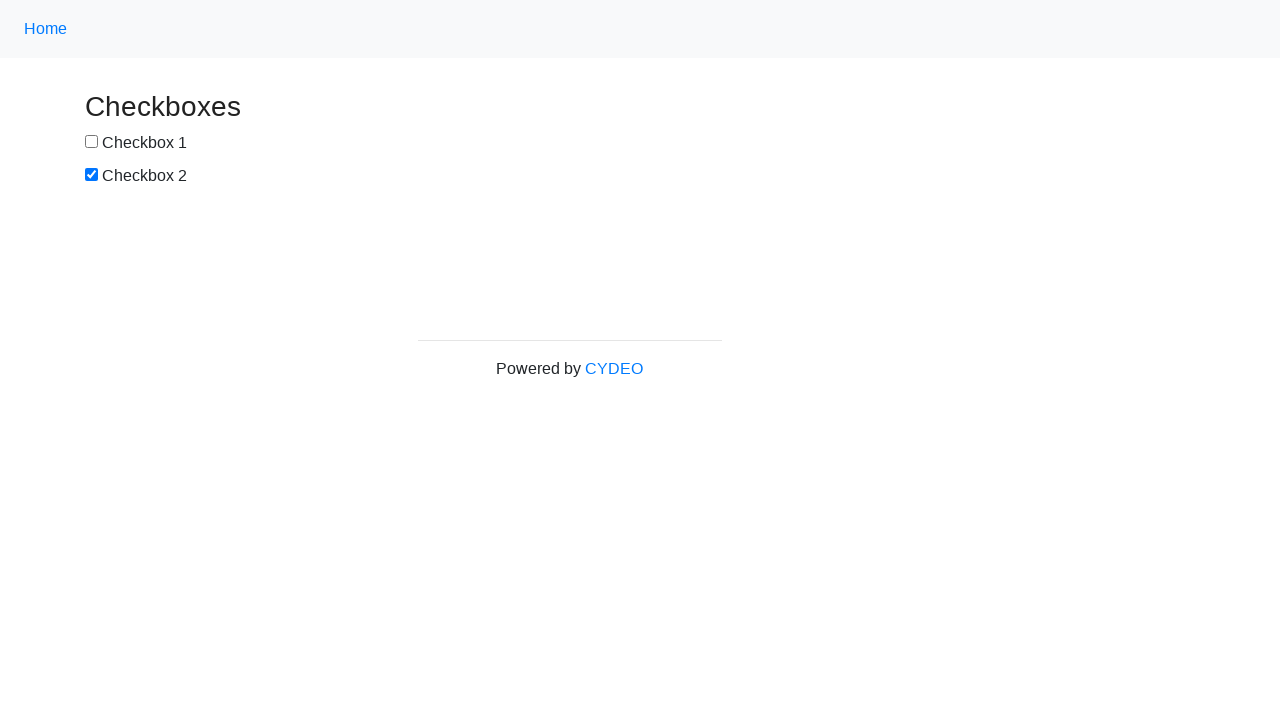

Verified checkbox1 is not selected by default
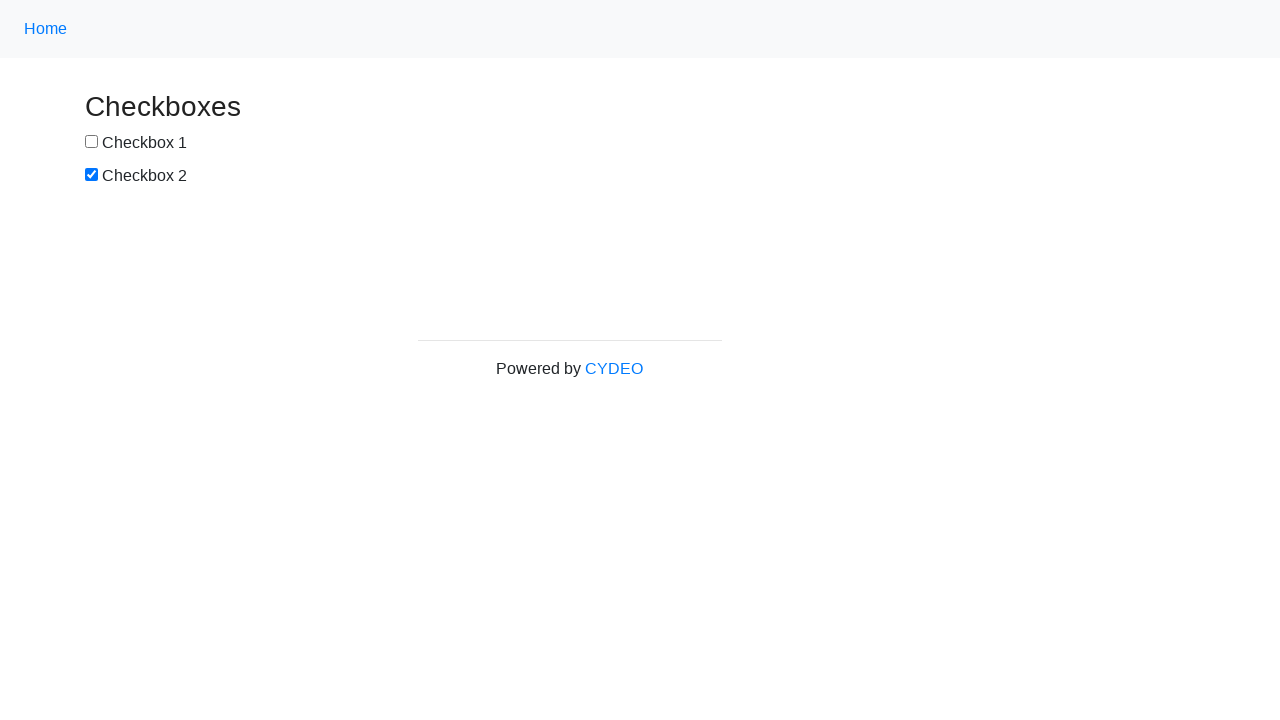

Verified checkbox2 is selected by default
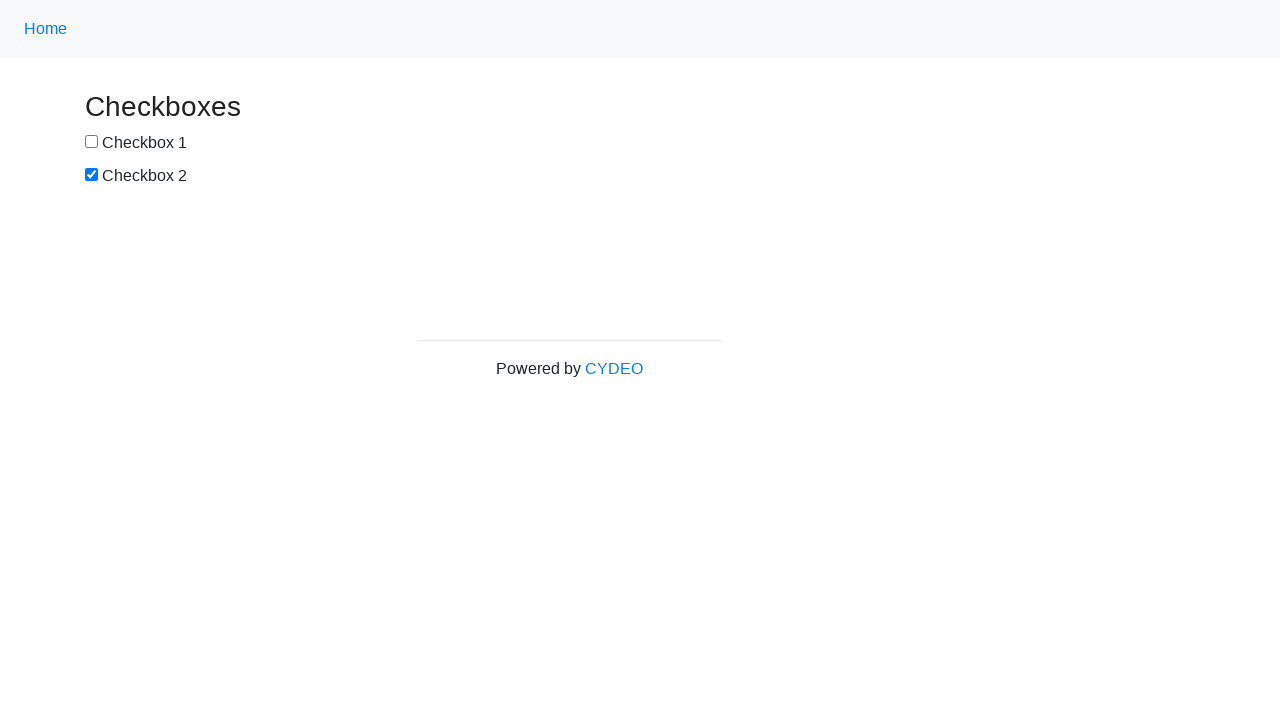

Clicked checkbox1 to select it at (92, 142) on input[name='checkbox1']
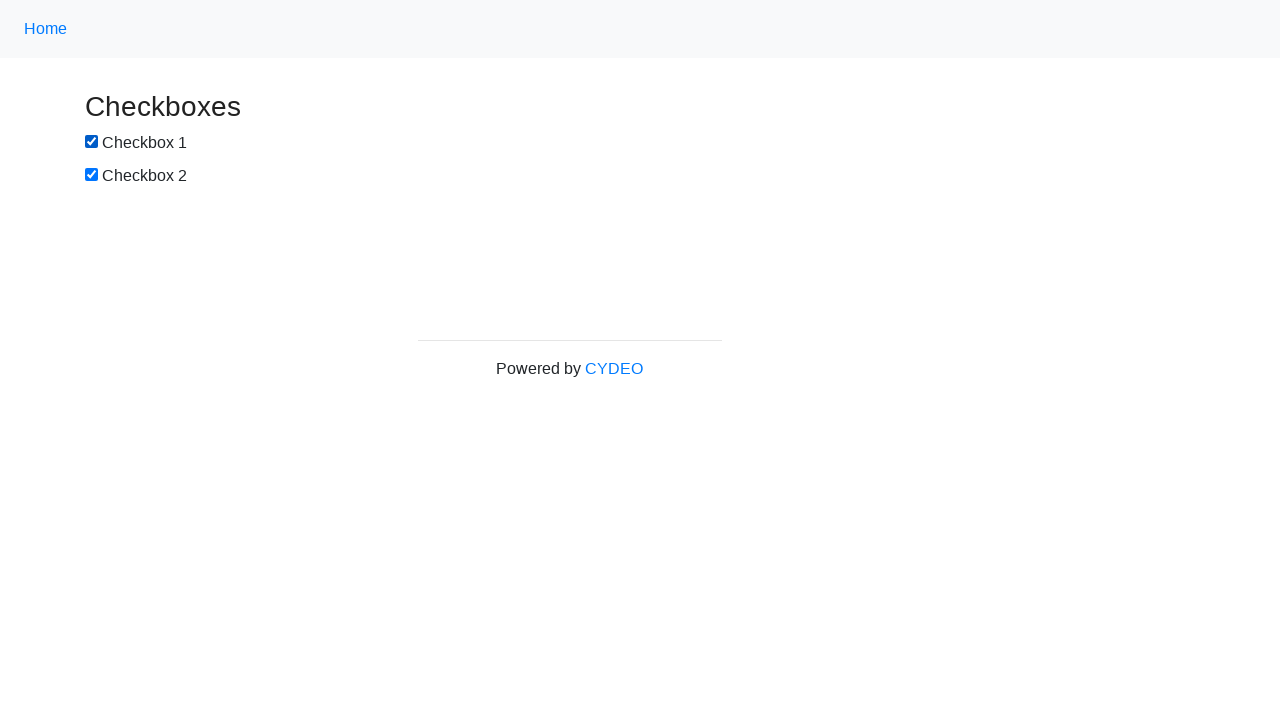

Clicked checkbox2 to deselect it at (92, 175) on input[name='checkbox2']
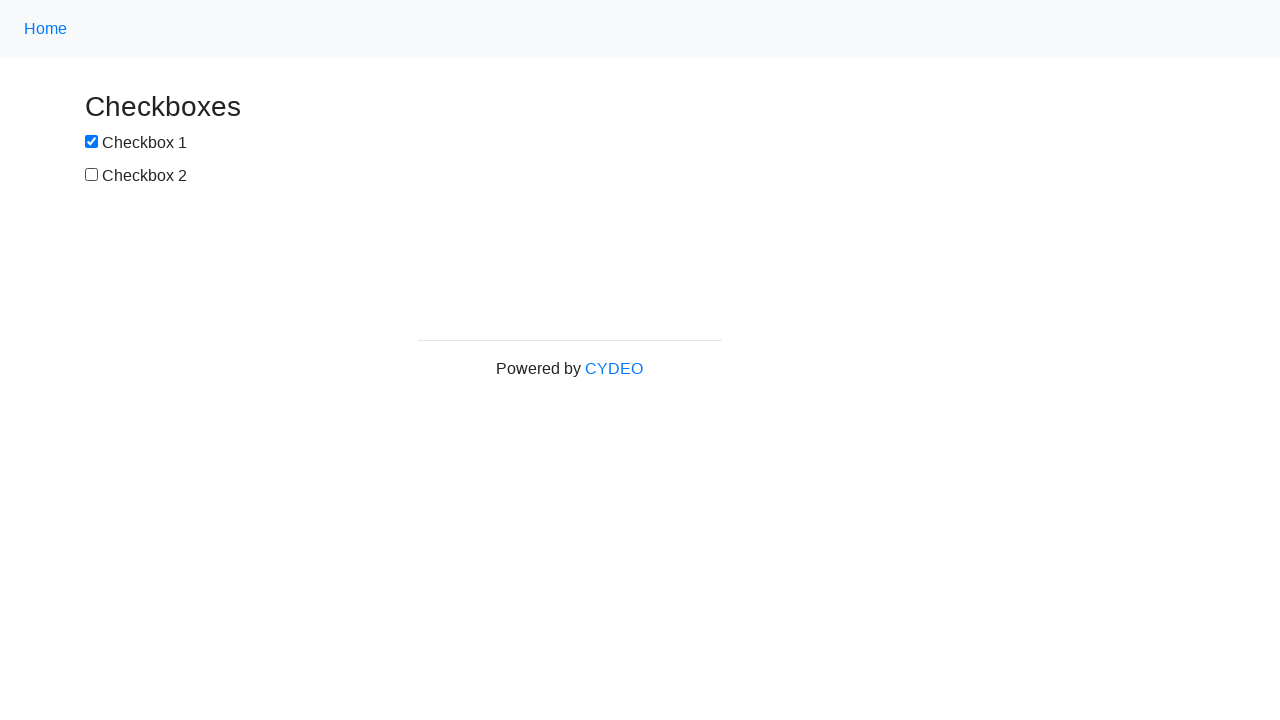

Verified checkbox1 is now selected after clicking
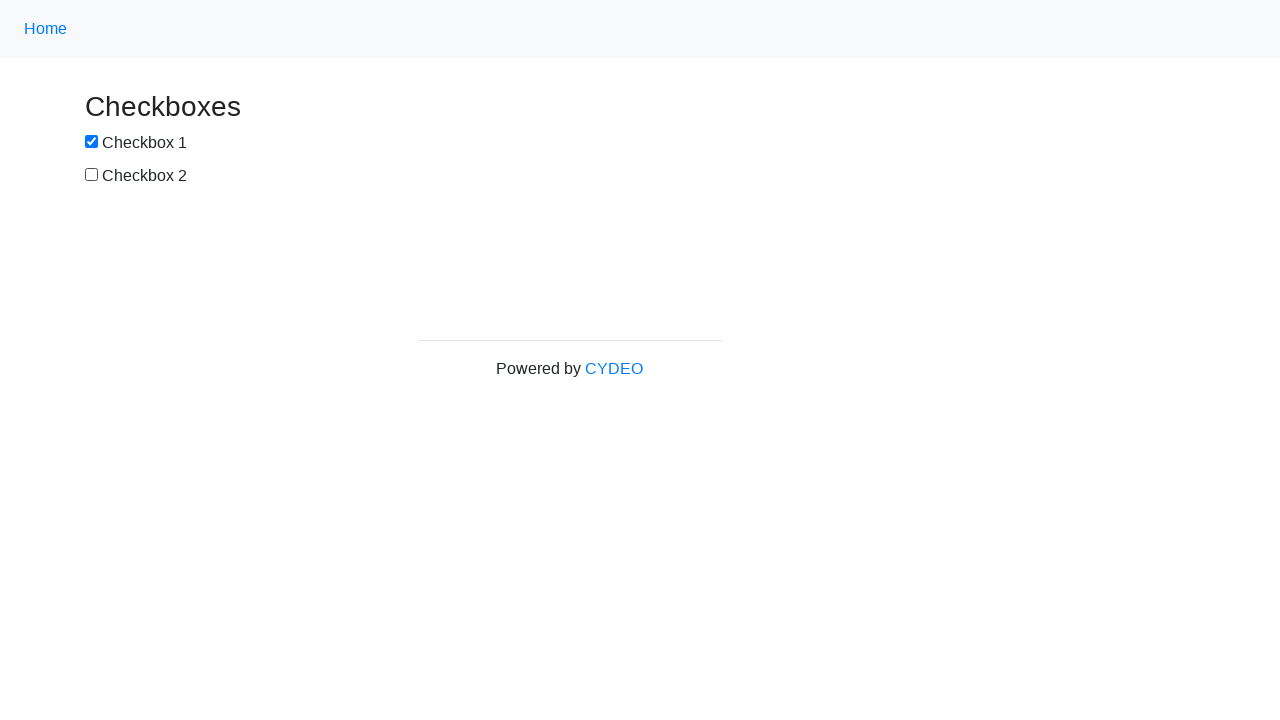

Verified checkbox2 is now deselected after clicking
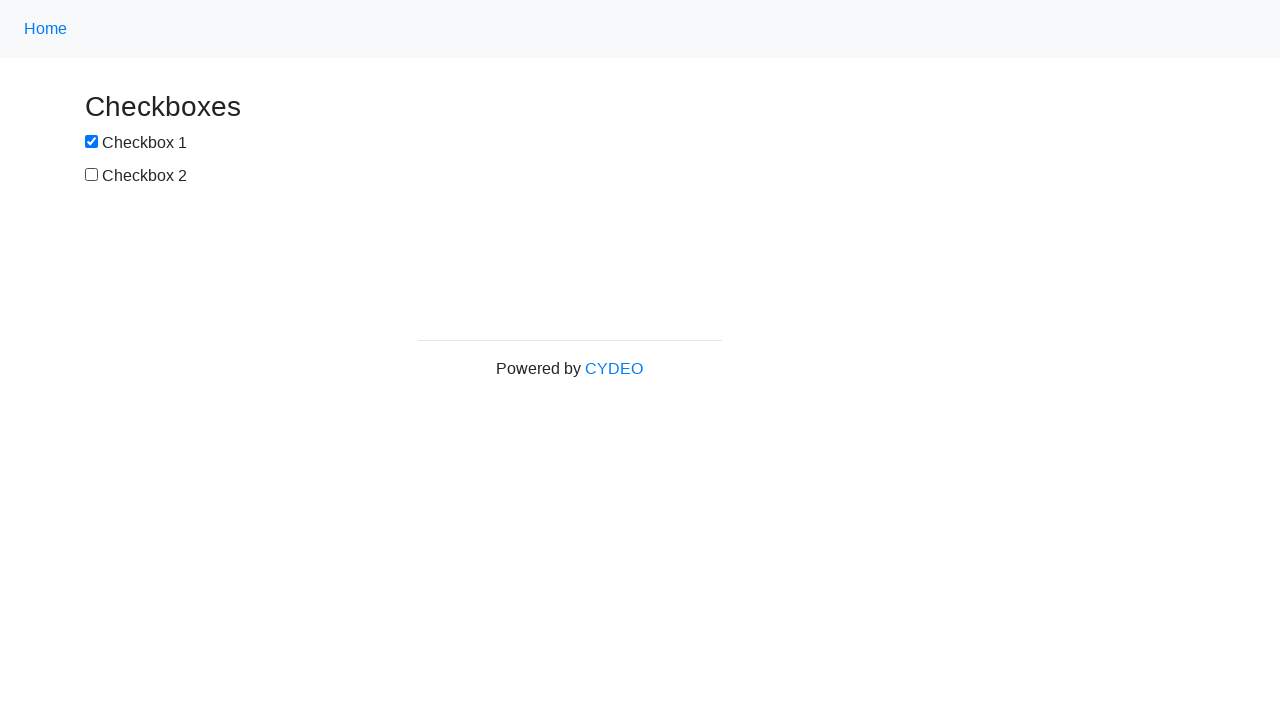

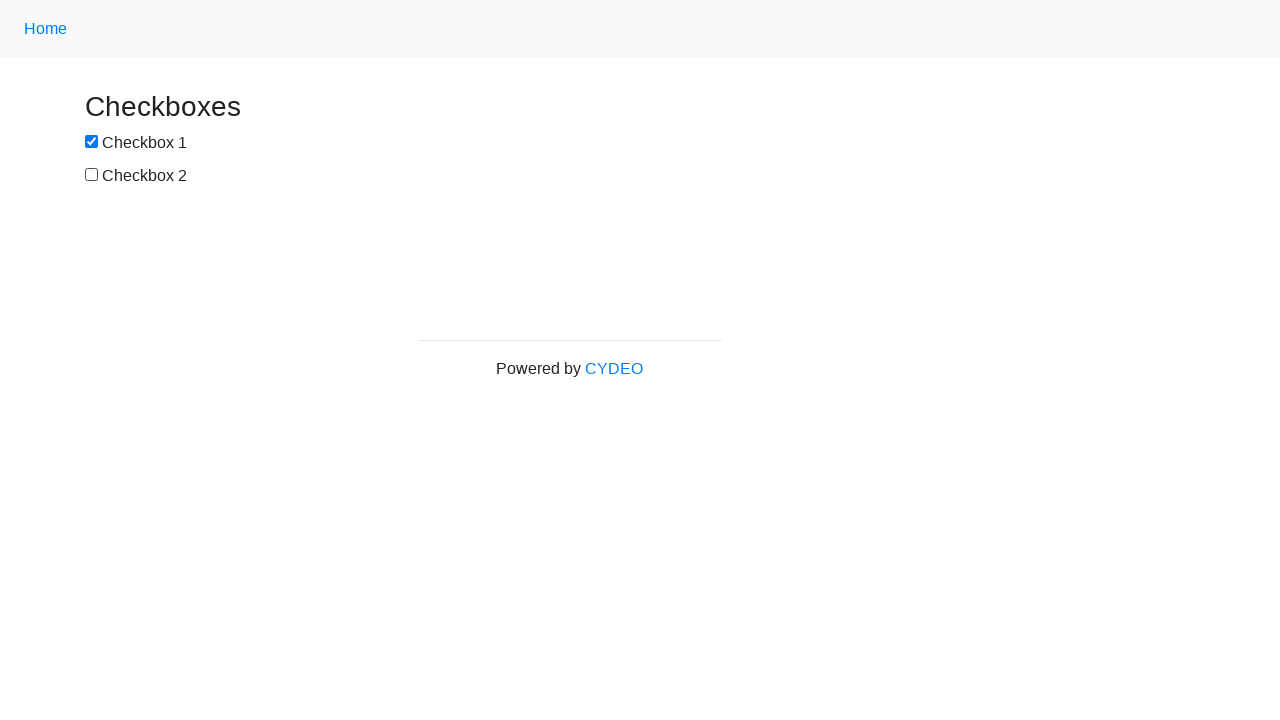